Tests that the todo counter displays the correct number of items as todos are added.

Starting URL: https://demo.playwright.dev/todomvc

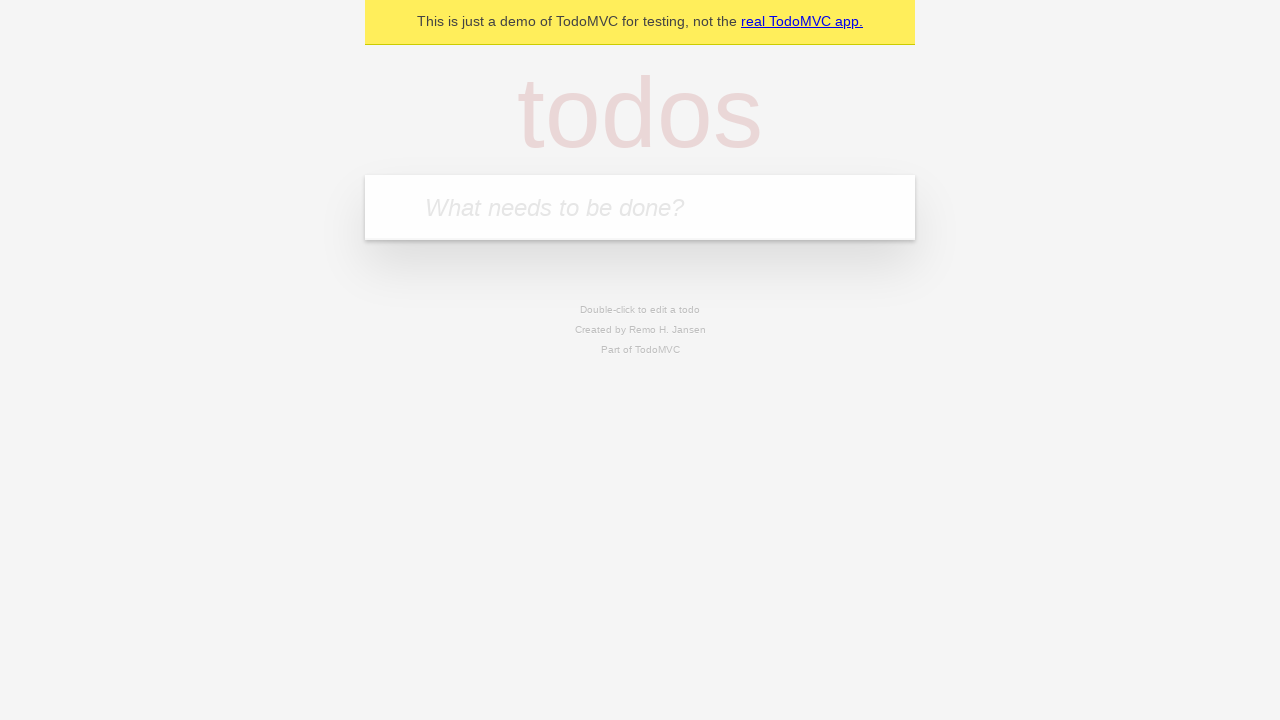

Located the 'What needs to be done?' input field
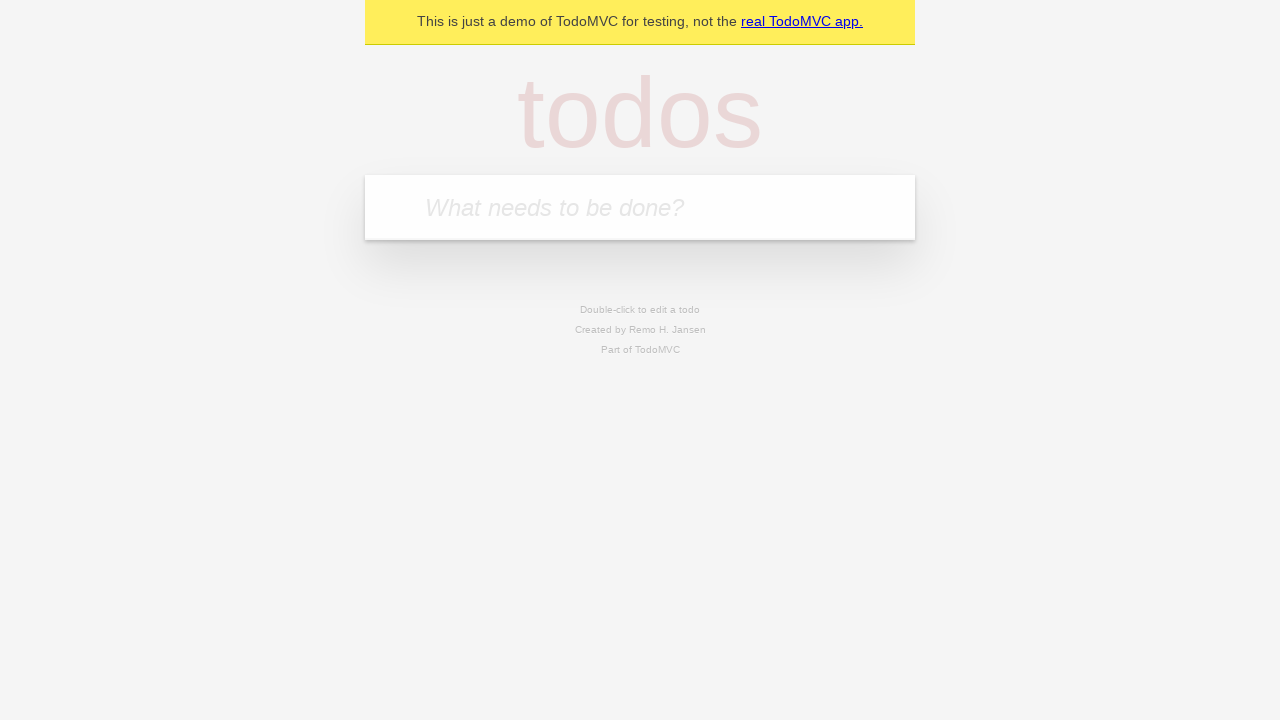

Filled input field with 'buy some cheese' on internal:attr=[placeholder="What needs to be done?"i]
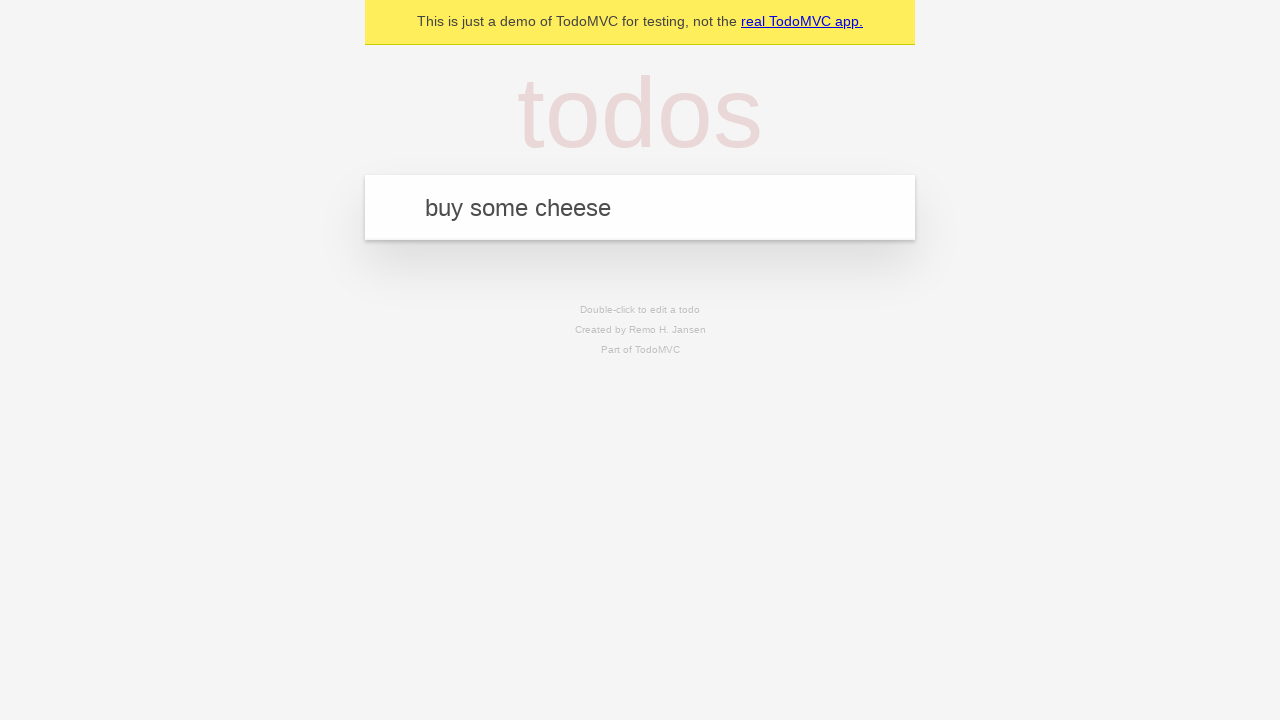

Pressed Enter to add first todo item on internal:attr=[placeholder="What needs to be done?"i]
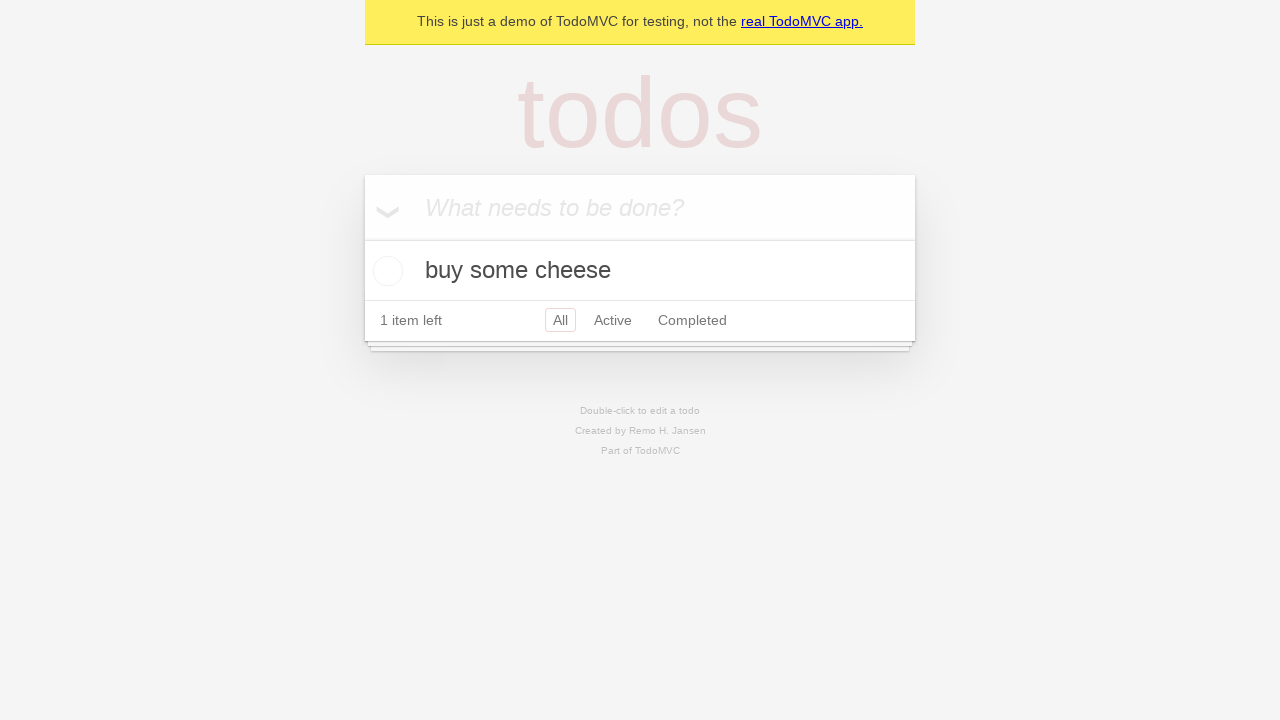

Todo counter element loaded and displayed
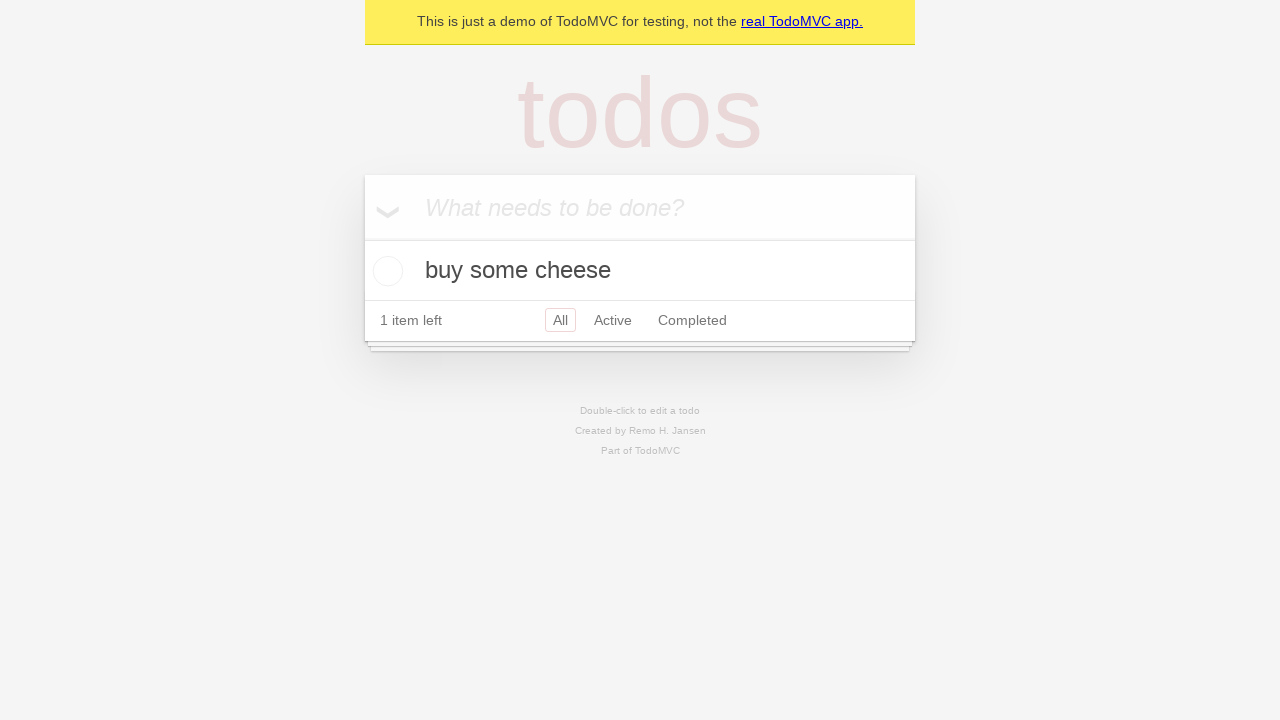

Filled input field with 'feed the cat' on internal:attr=[placeholder="What needs to be done?"i]
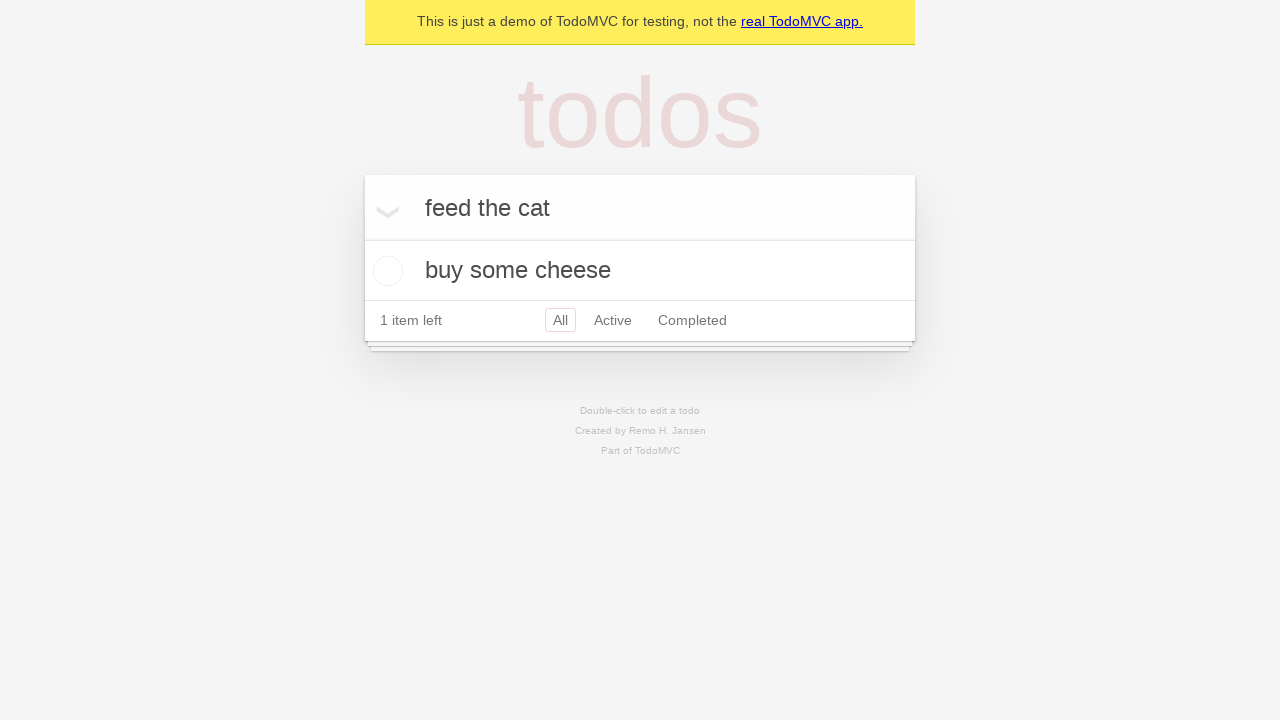

Pressed Enter to add second todo item on internal:attr=[placeholder="What needs to be done?"i]
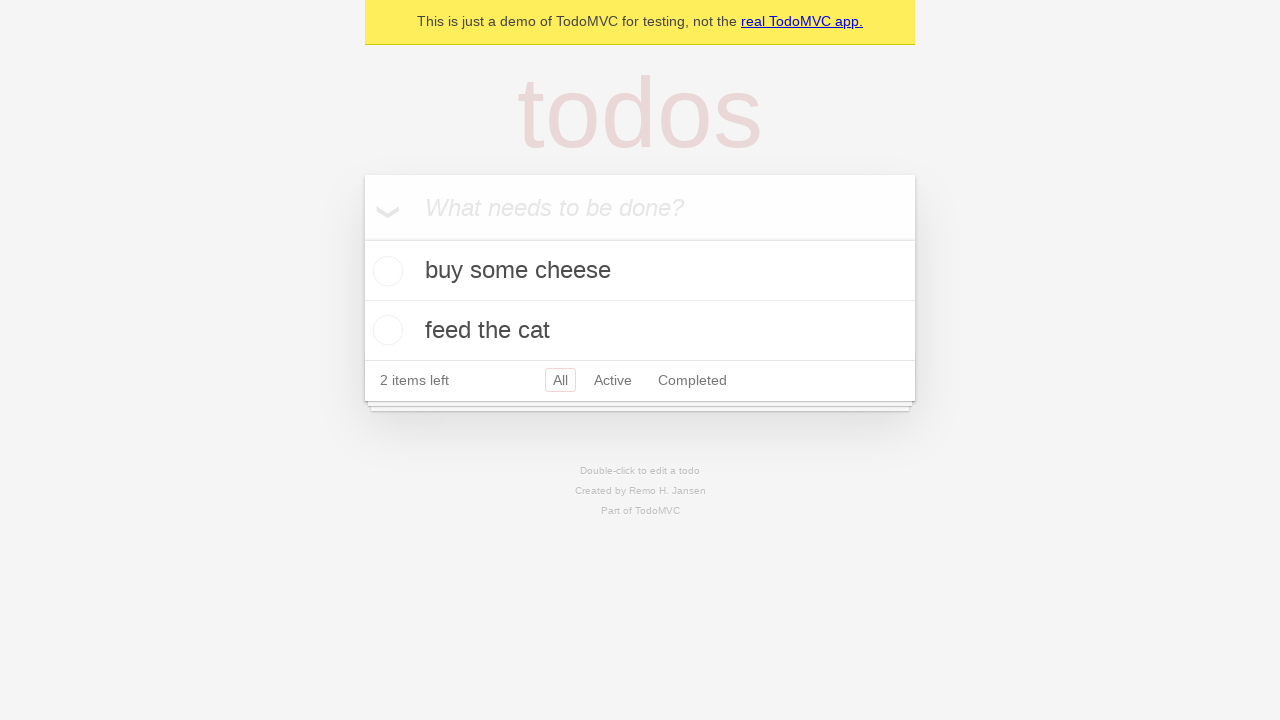

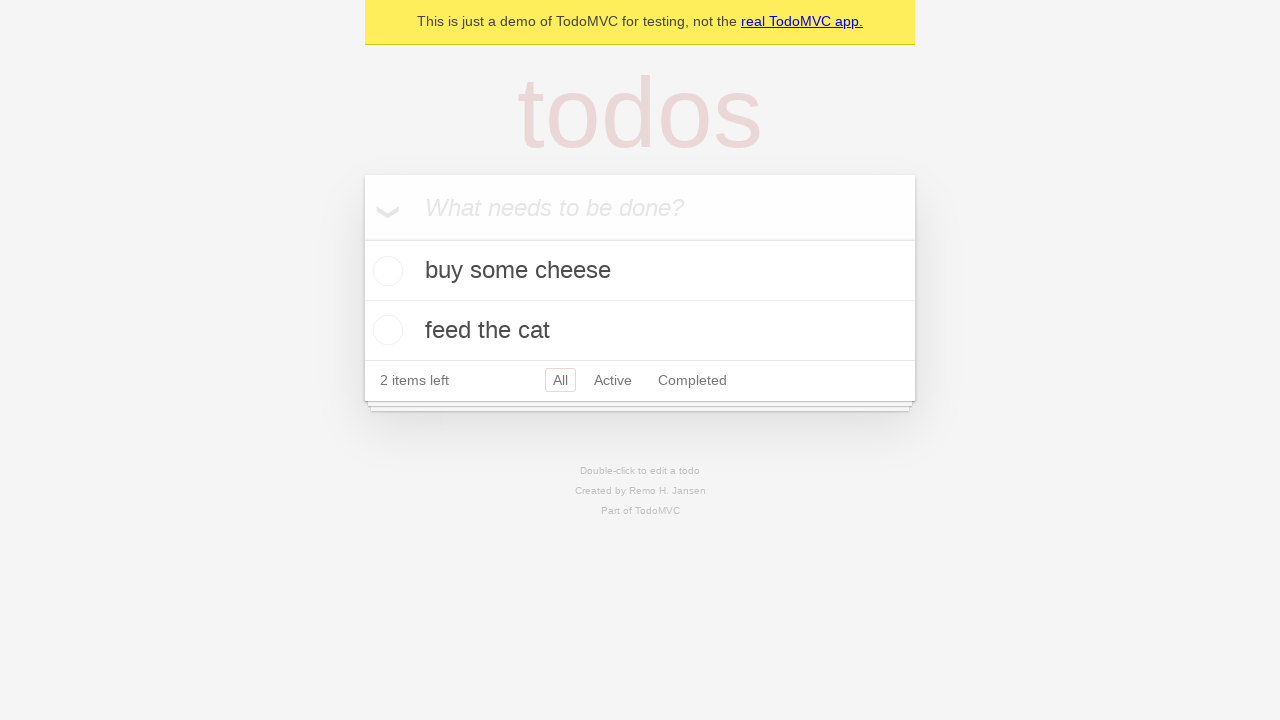